Solves a math captcha challenge by reading a value, calculating a mathematical function, filling the answer, selecting checkbox and radio button options, and submitting the form

Starting URL: https://suninjuly.github.io/math.html

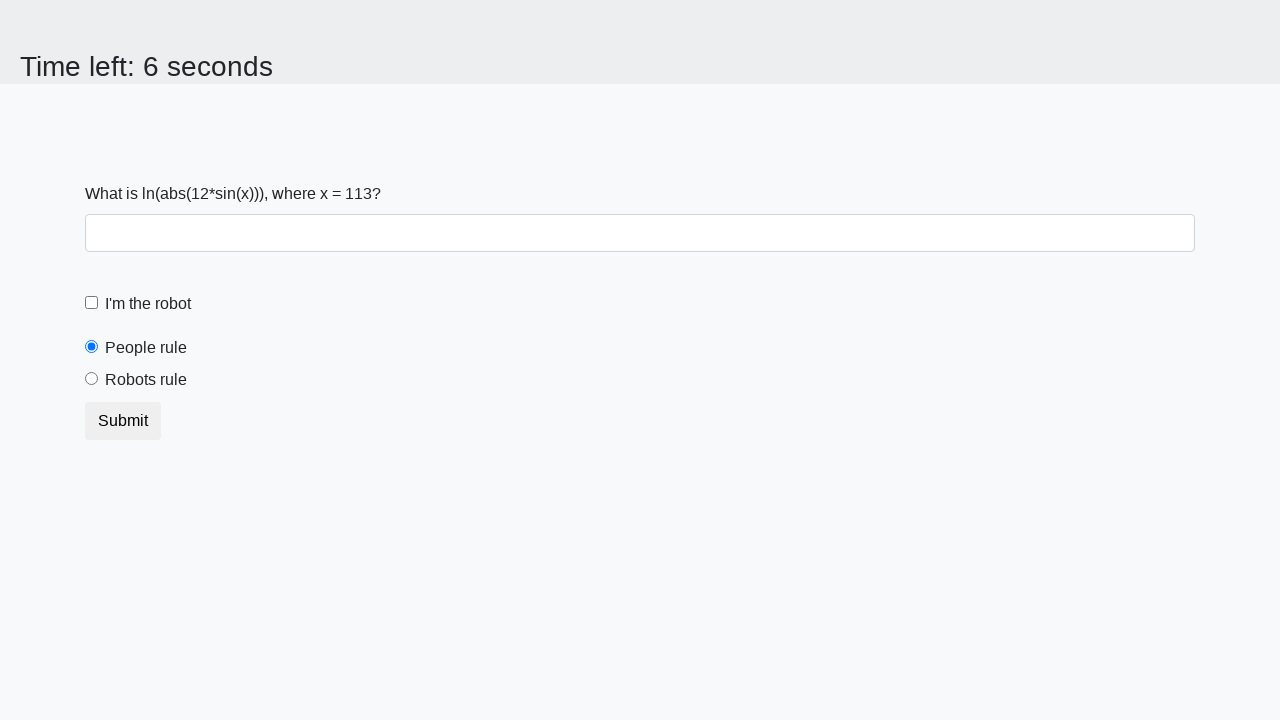

Located the input value element
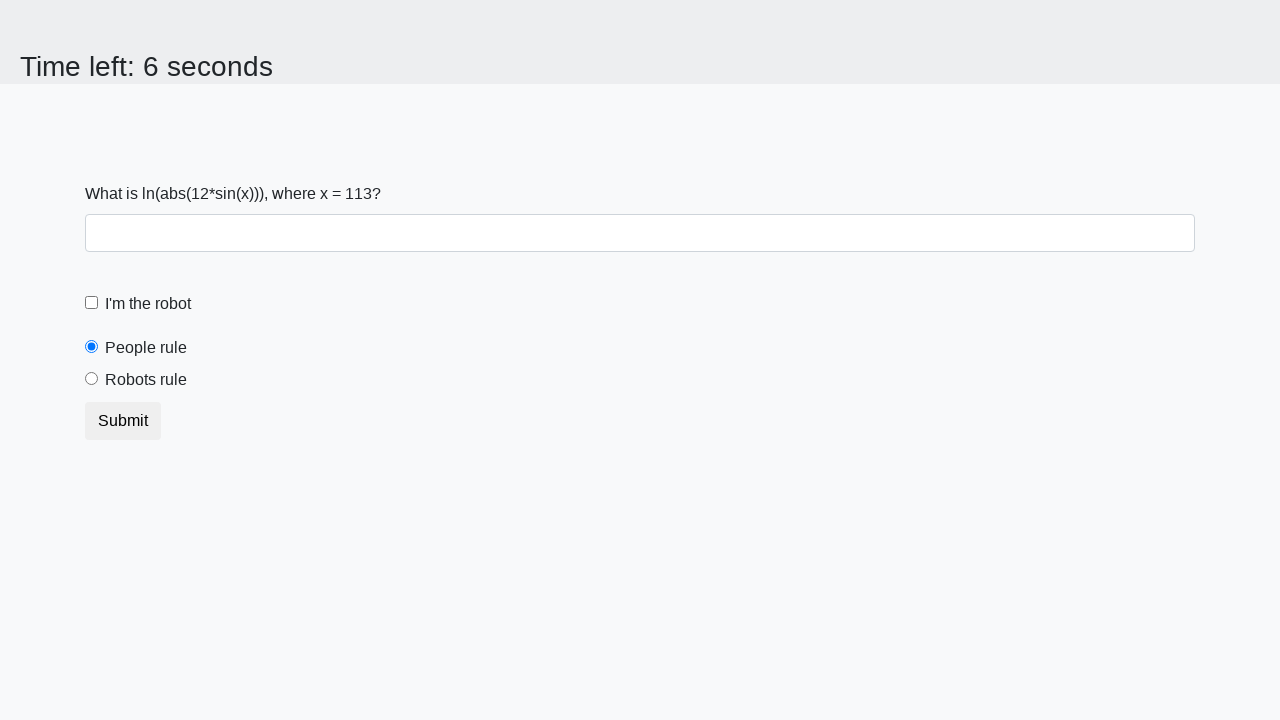

Read x value from page: 113
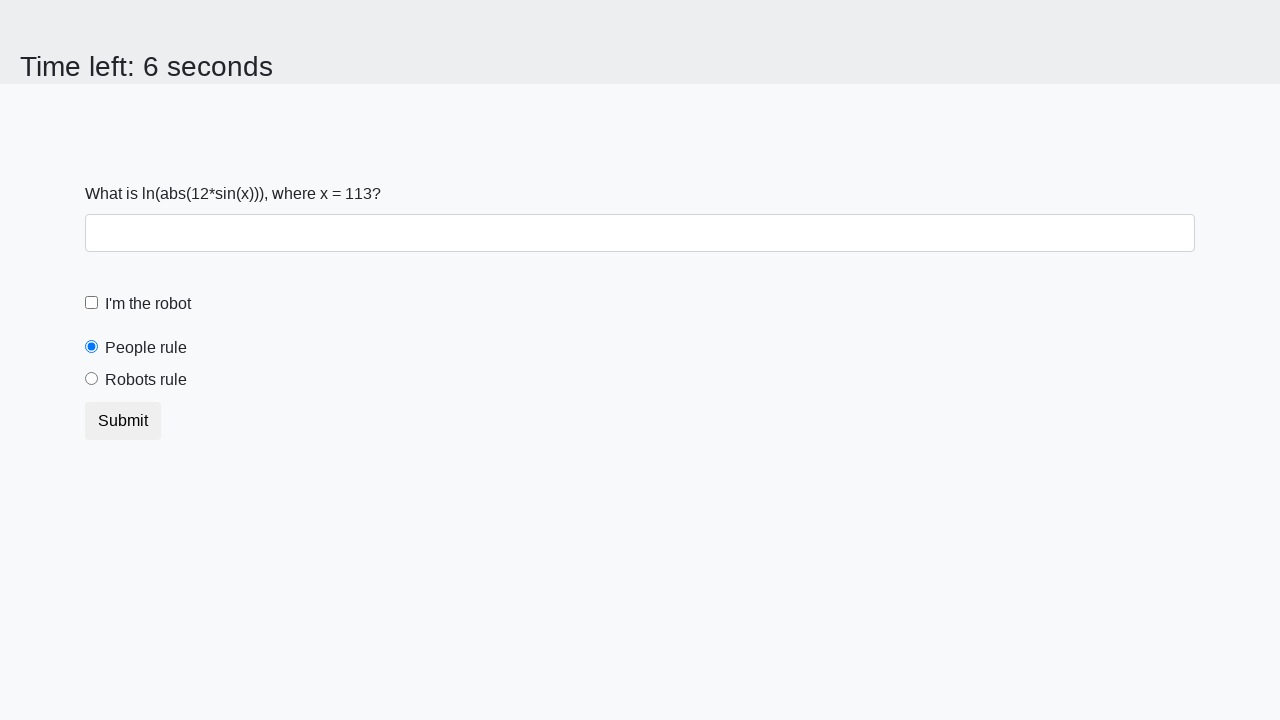

Calculated answer using math formula: 0.15373591158152186
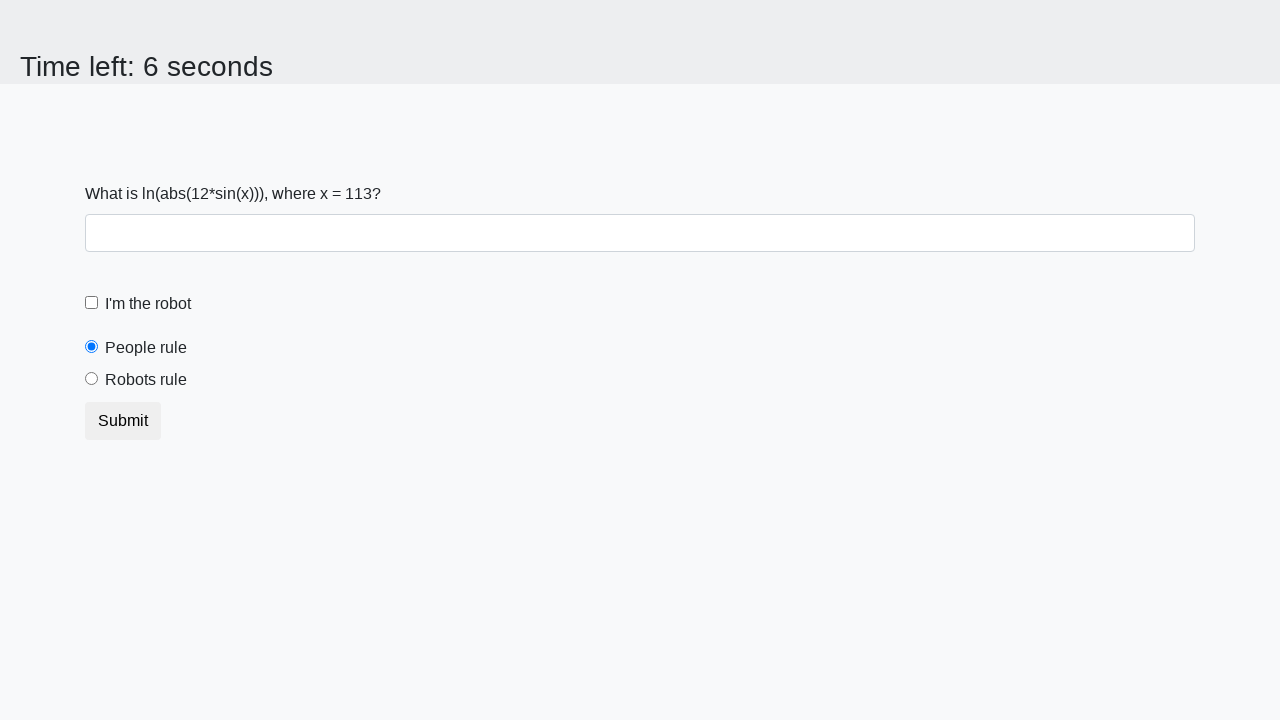

Filled answer field with calculated value: 0.15373591158152186 on input#answer
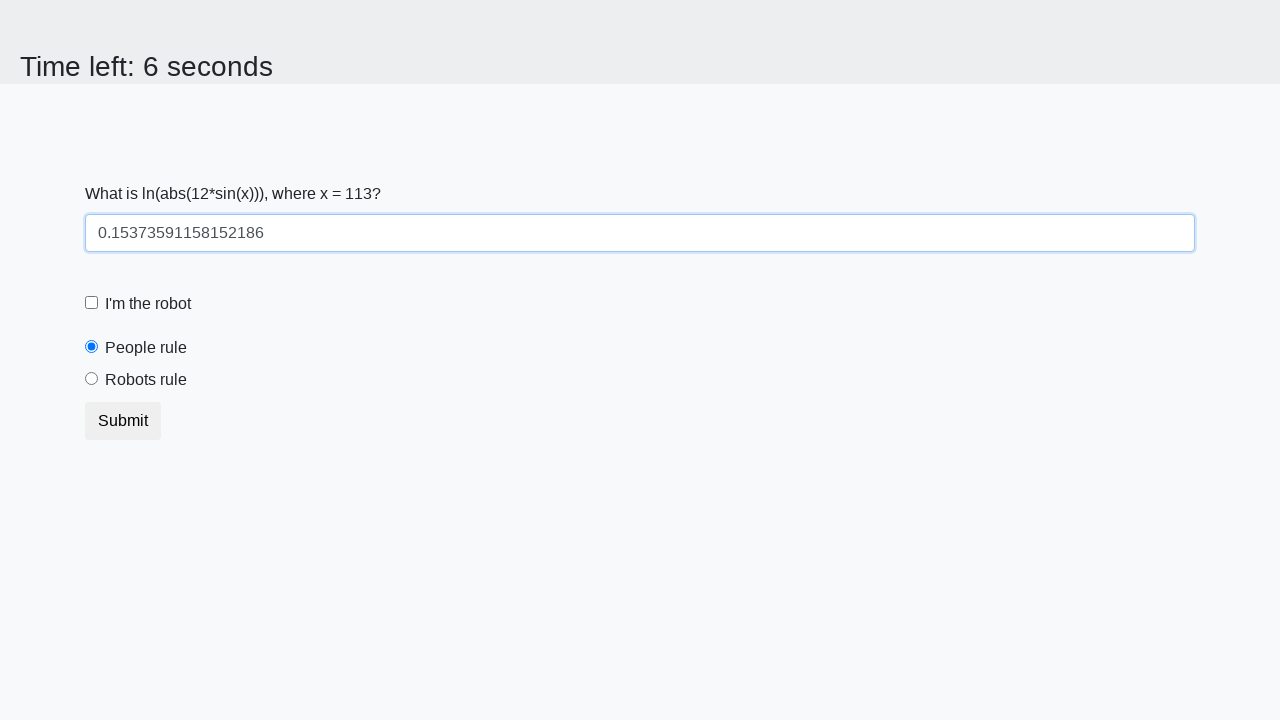

Clicked the 'I'm the robot' checkbox at (92, 303) on input#robotCheckbox
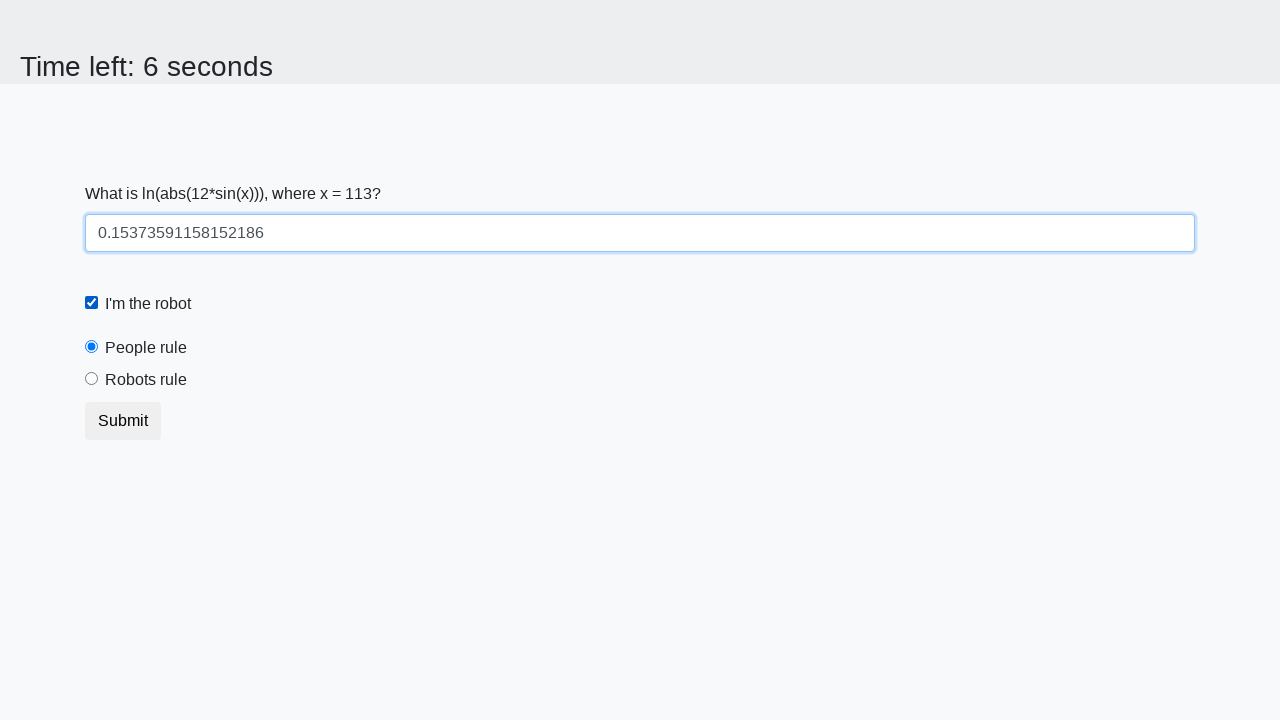

Selected the 'Robots rule!' radio button at (92, 379) on input#robotsRule
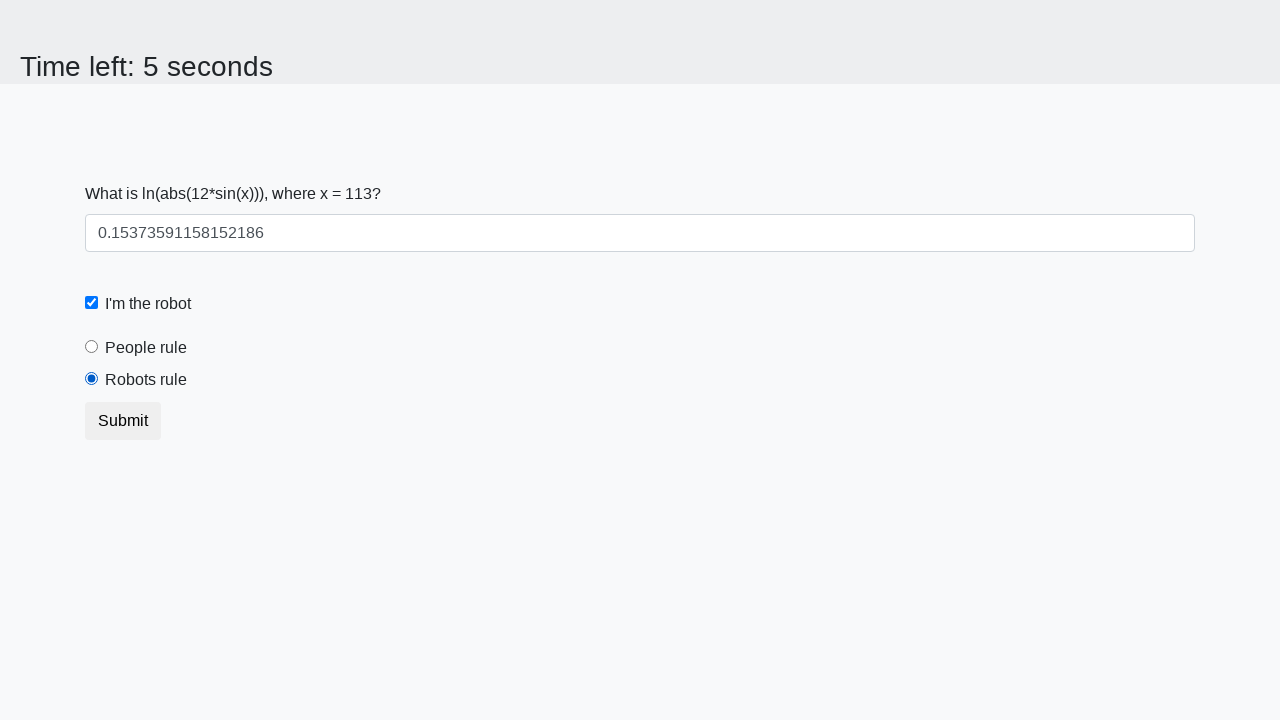

Clicked the submit button at (123, 421) on button[type="submit"]
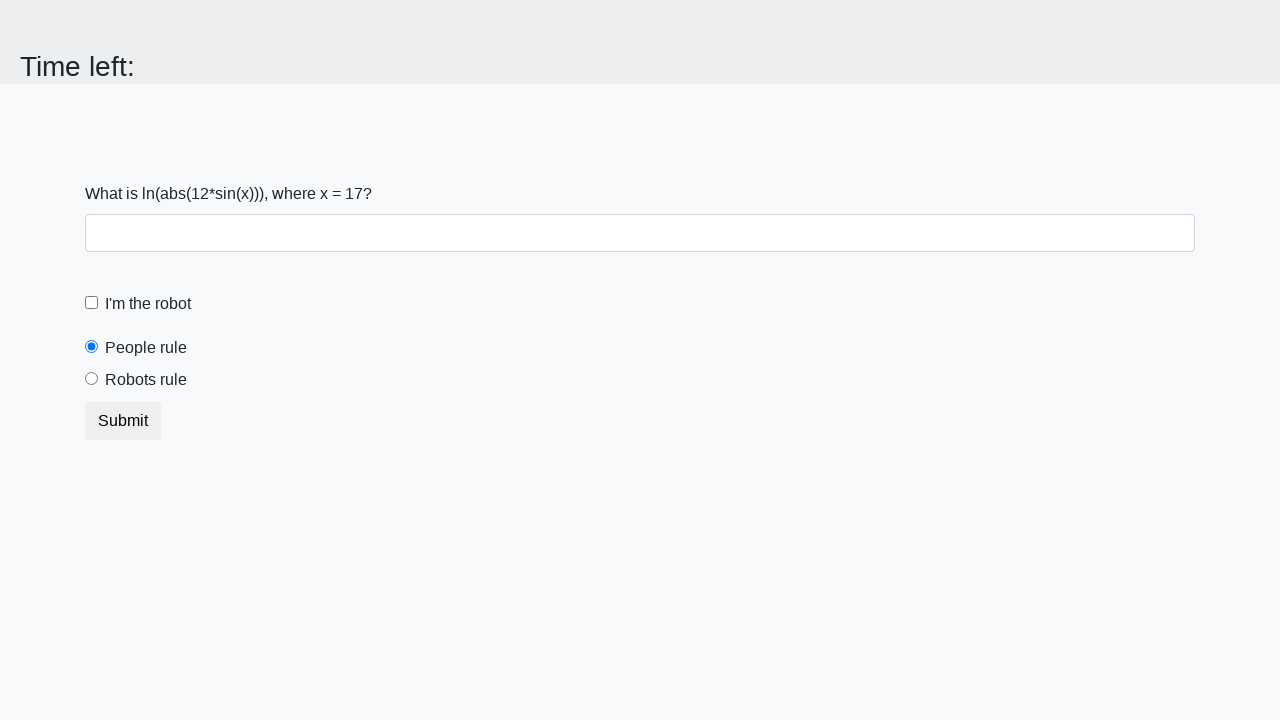

Set up dialog handler to accept alerts
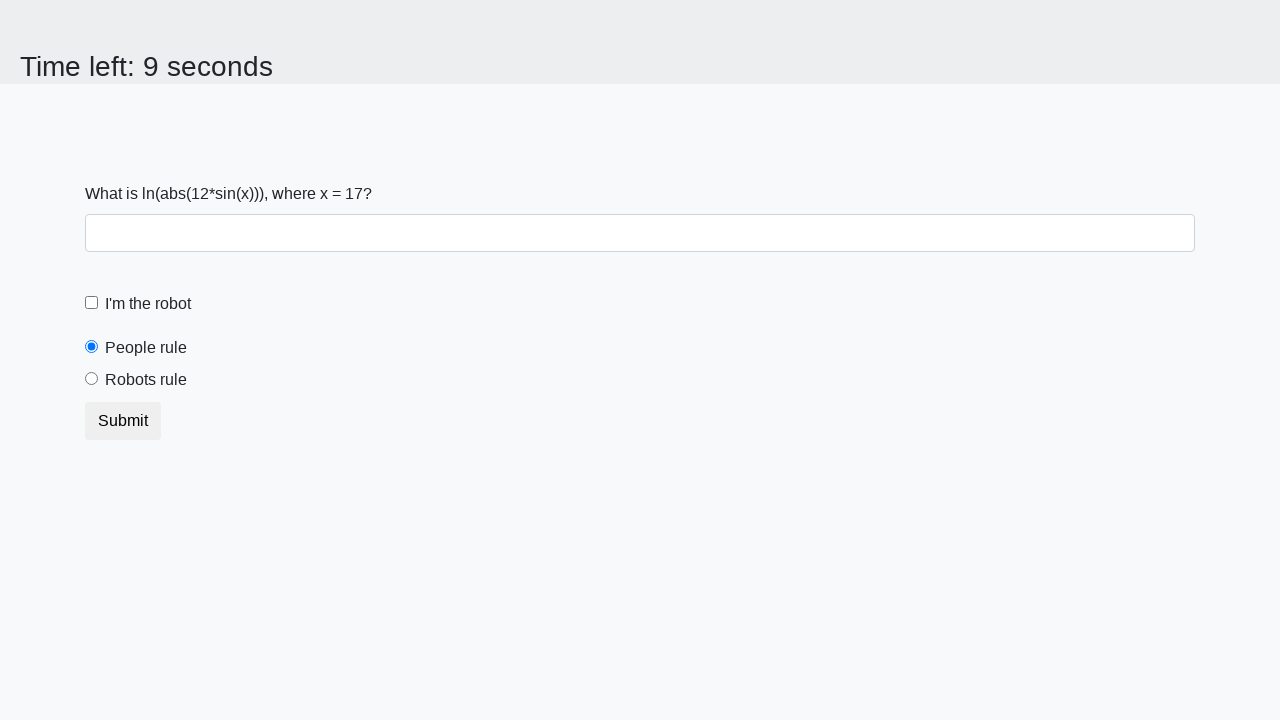

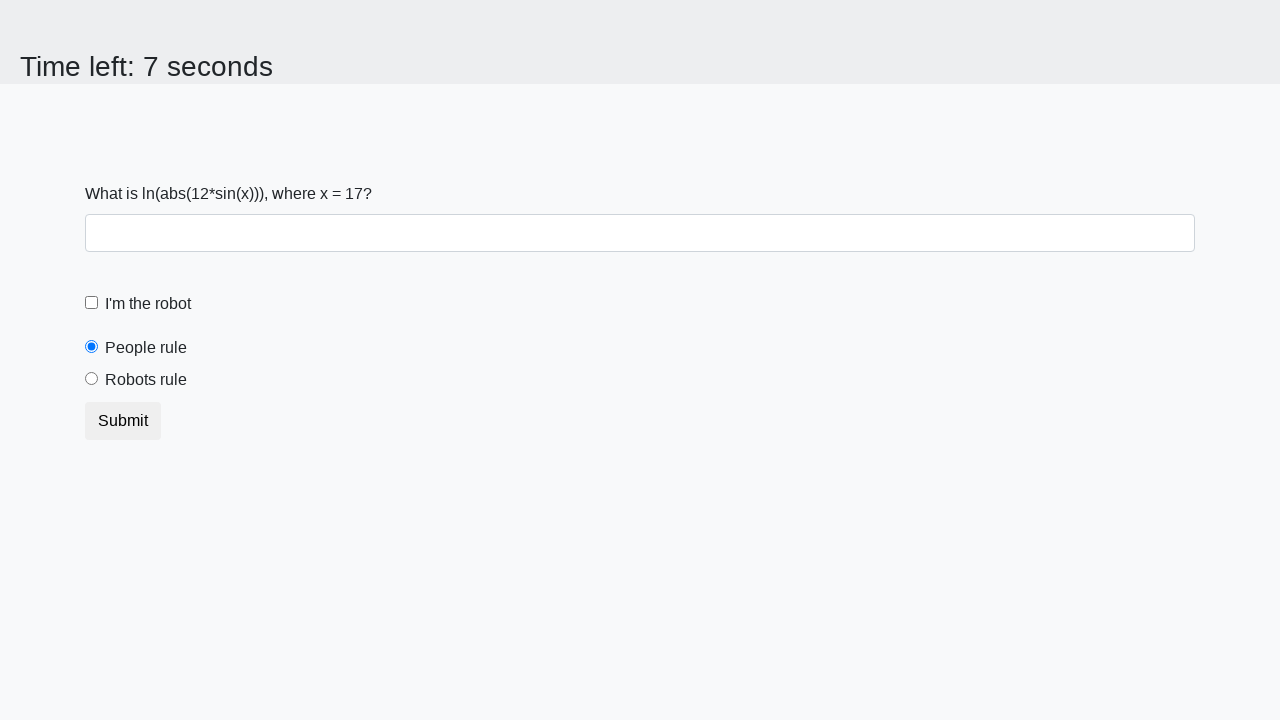